Tests handling of a prompt JavaScript alert by clicking the prompt button, entering text, and accepting the alert

Starting URL: https://www.hyrtutorials.com/p/alertsdemo.html

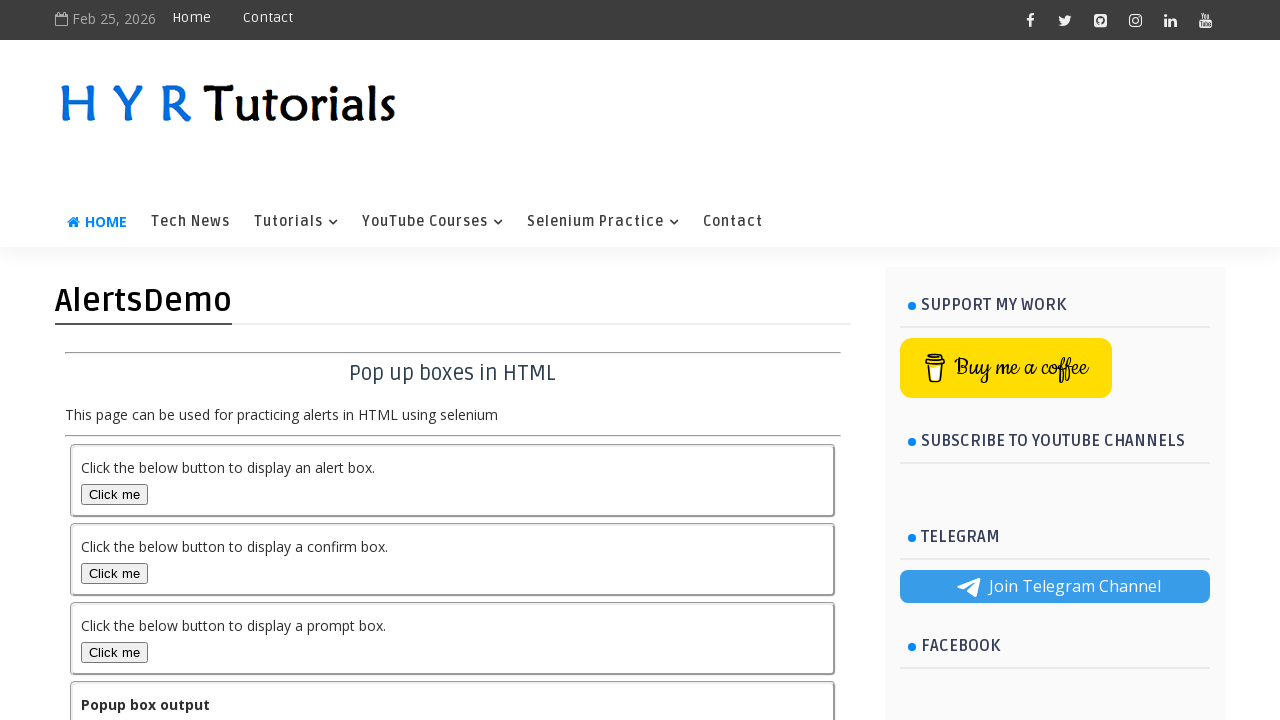

Set up dialog handler to accept prompt alerts
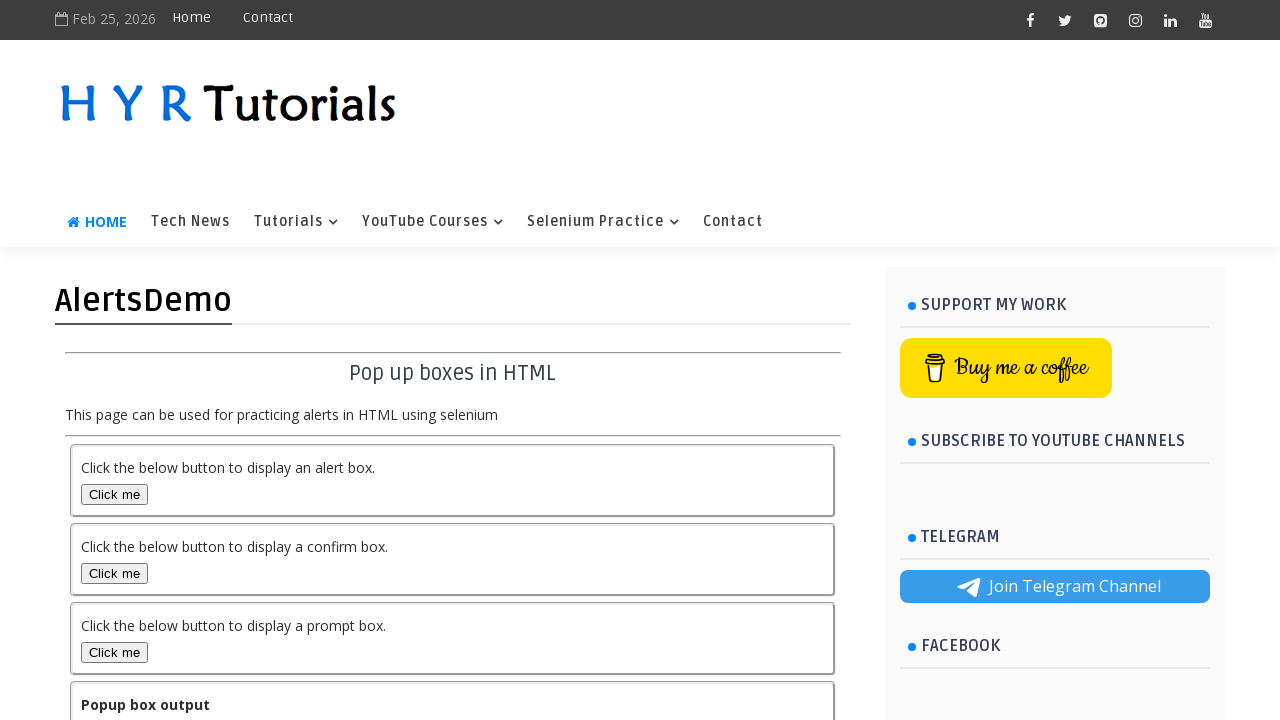

Clicked prompt button to trigger alert at (114, 652) on #promptBox
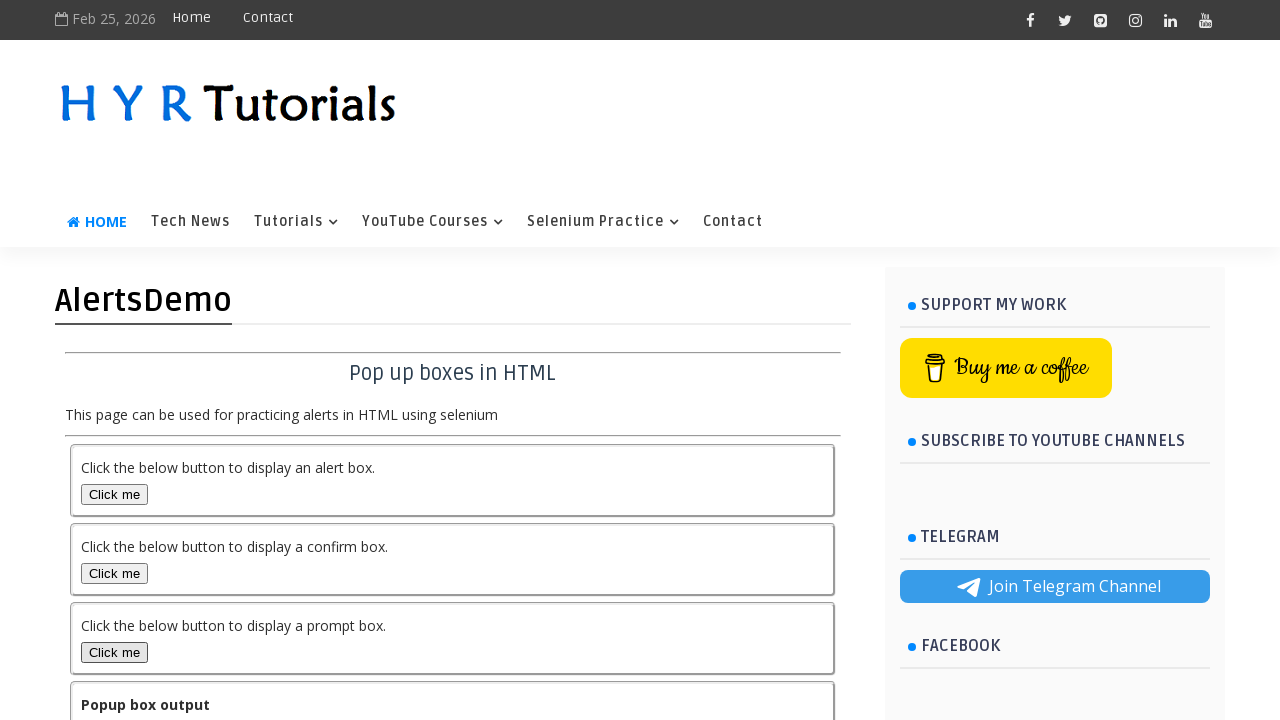

Output field loaded after accepting prompt alert
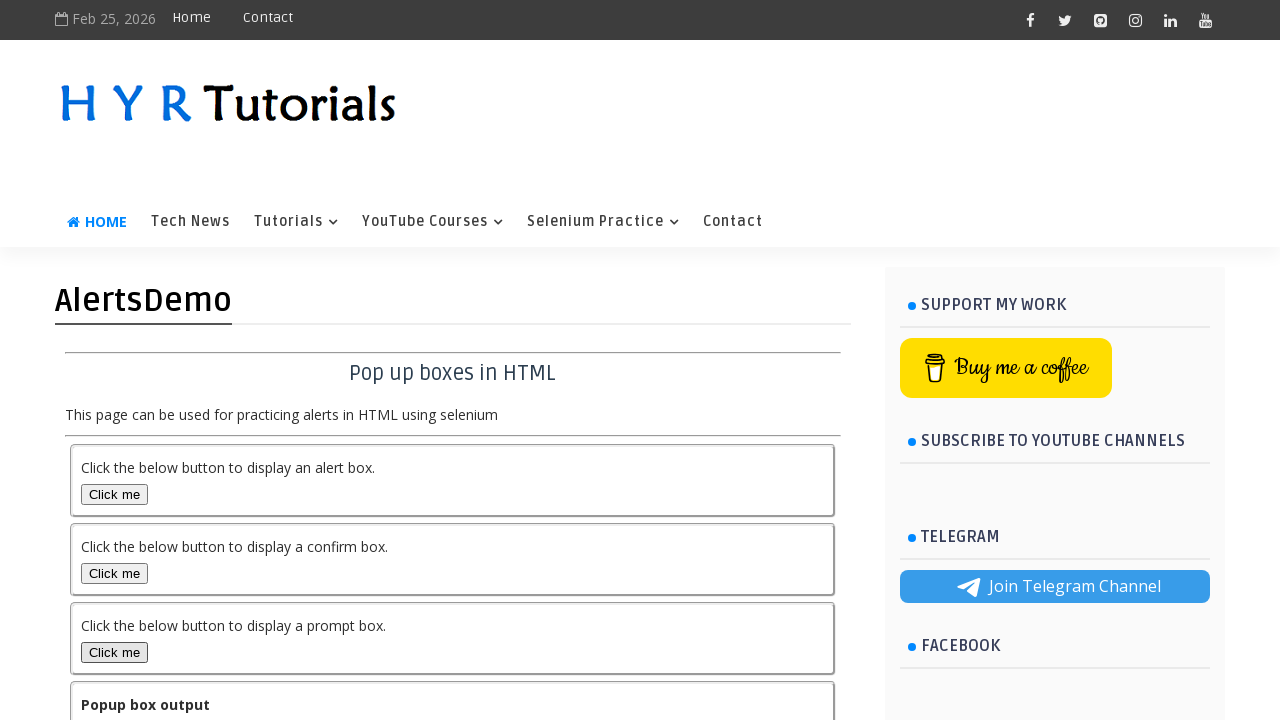

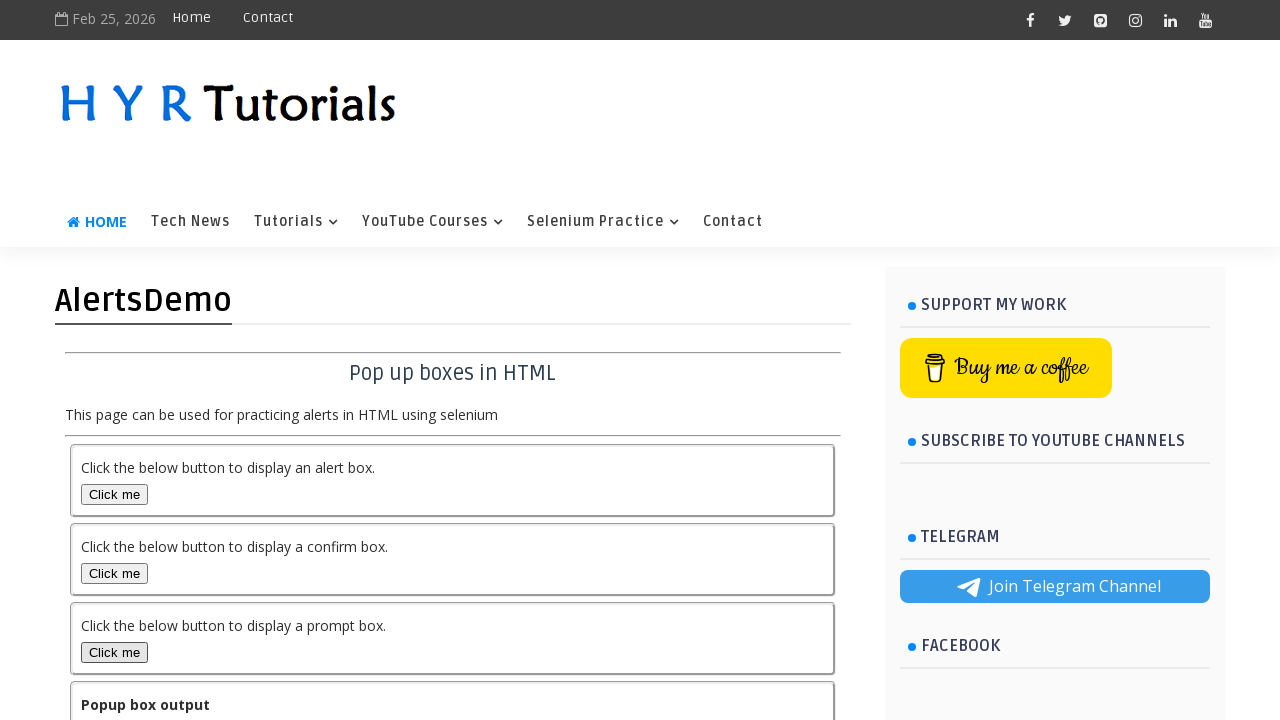